Locates the first element with class "test" and retrieves its text content

Starting URL: https://kristinek.github.io/site/examples/locators

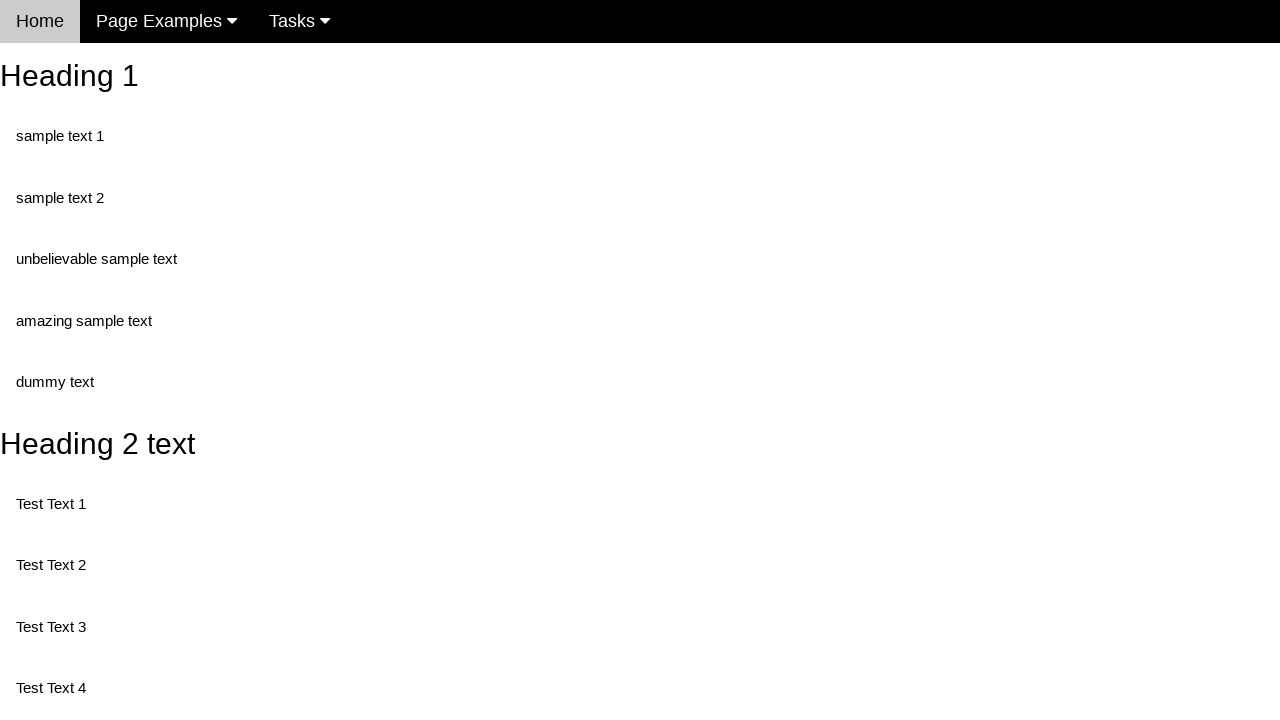

Navigated to locators example page
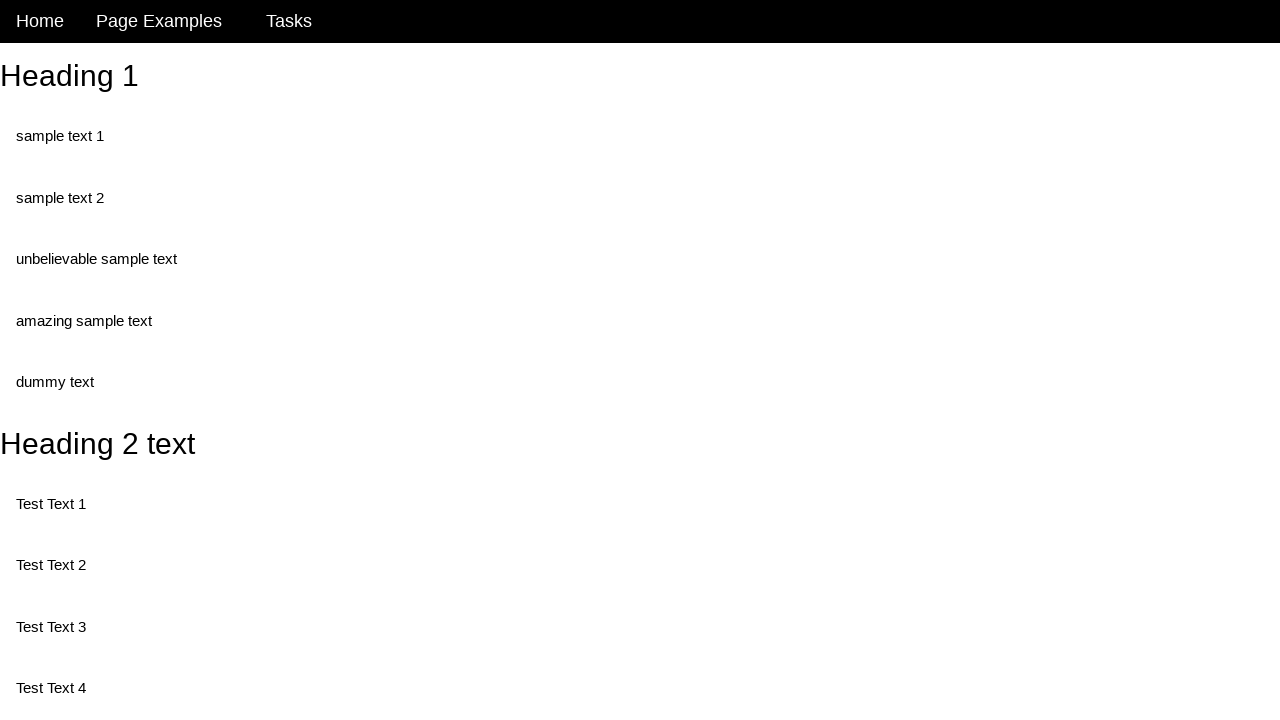

Located first element with class 'test' and retrieved its text content
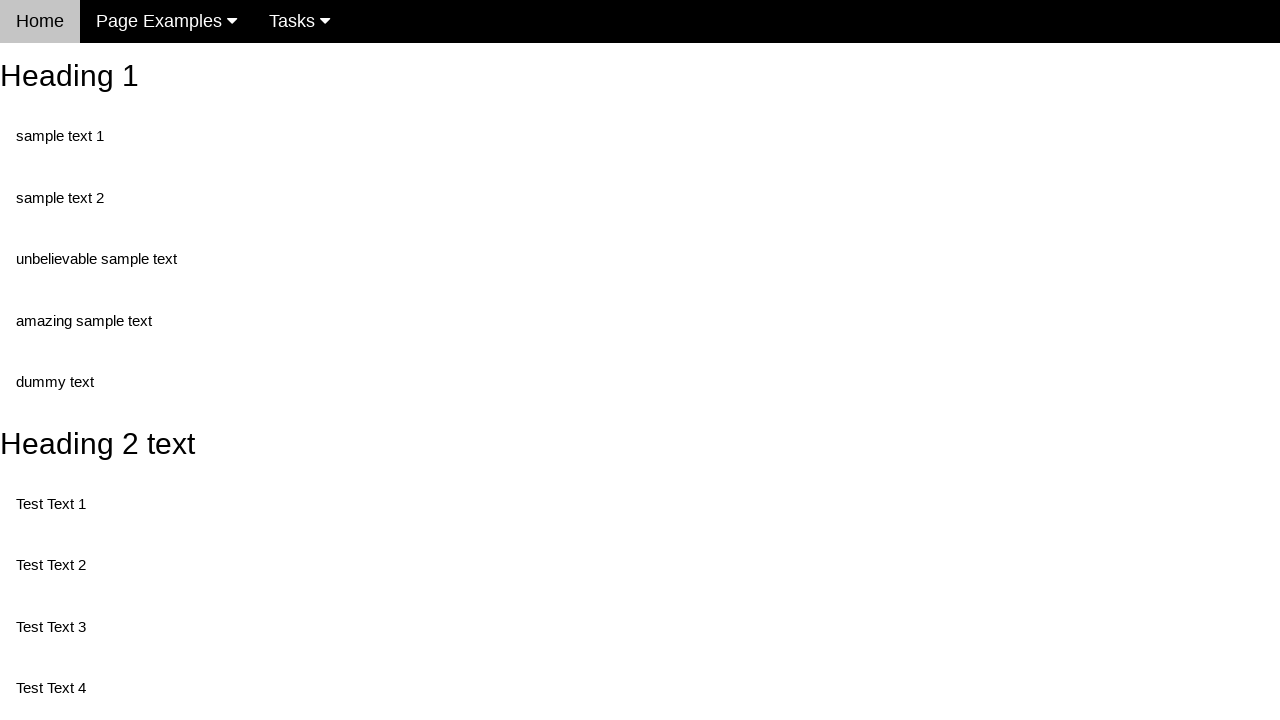

Printed text content: Test Text 1
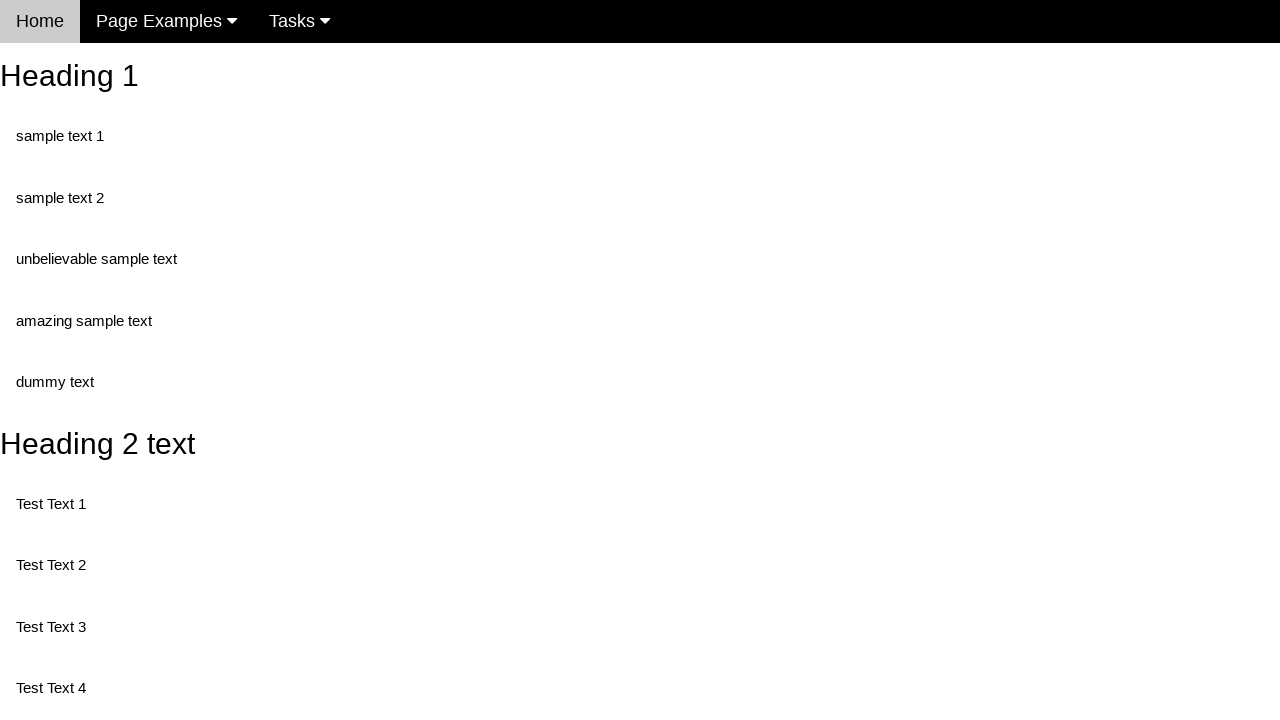

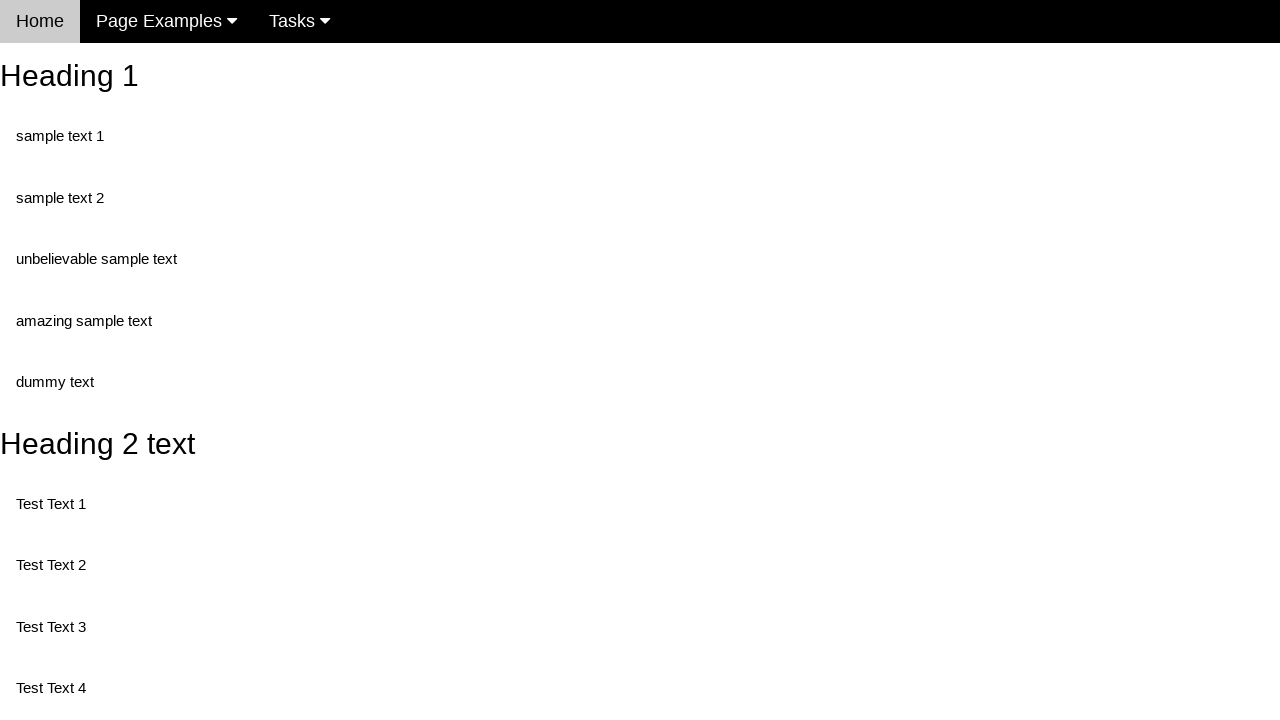